Navigates to the Aprilia US website homepage and verifies the page loads successfully.

Starting URL: https://www.aprilia.com/us_EN/

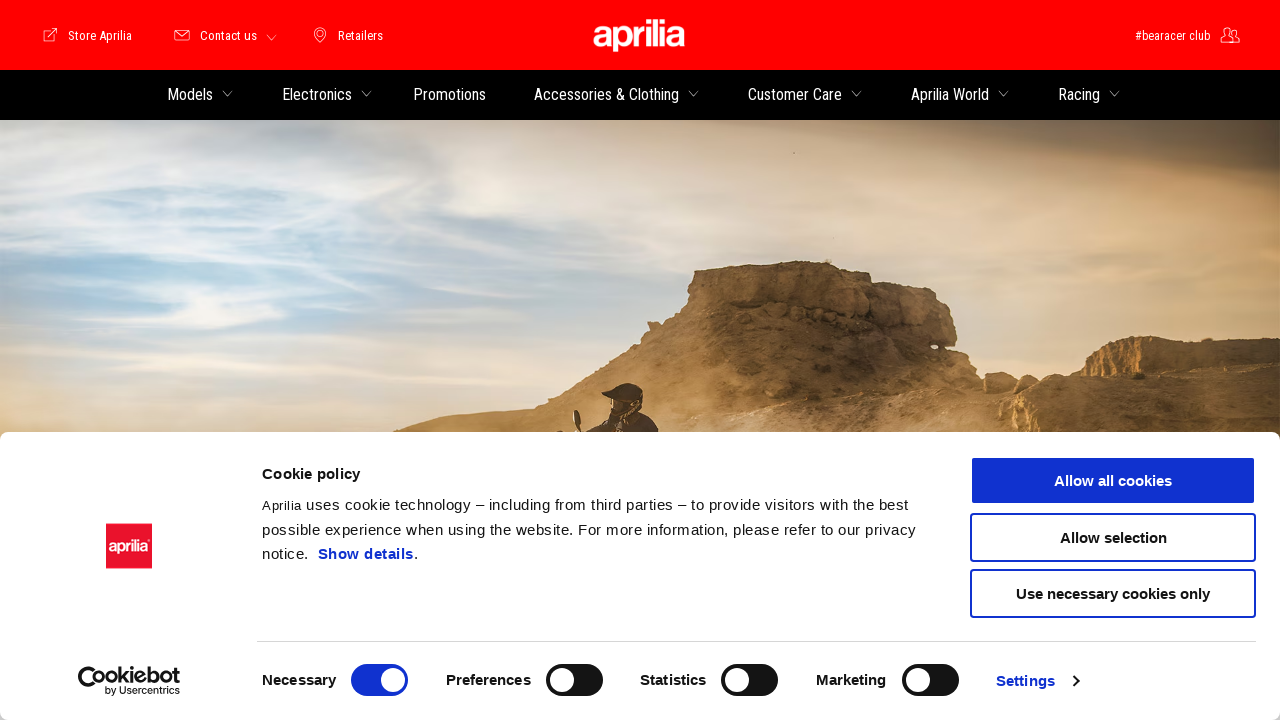

Navigated to Aprilia US website homepage
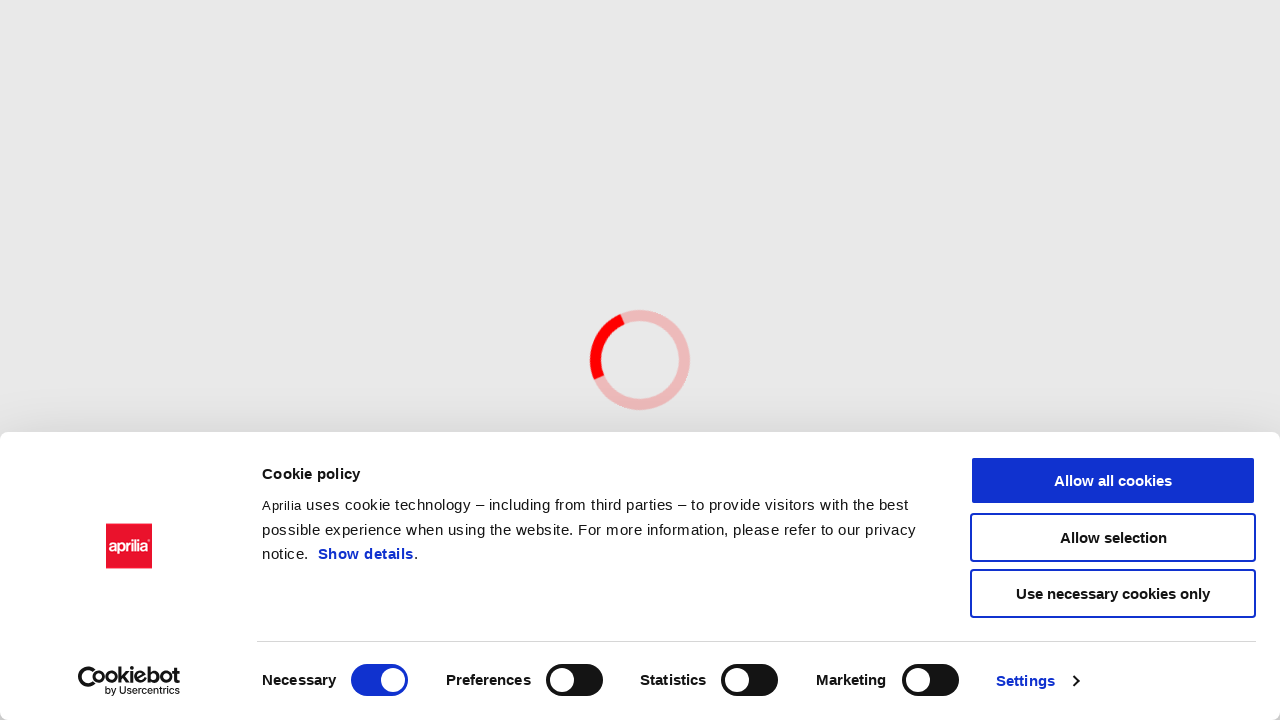

Page DOM content fully loaded
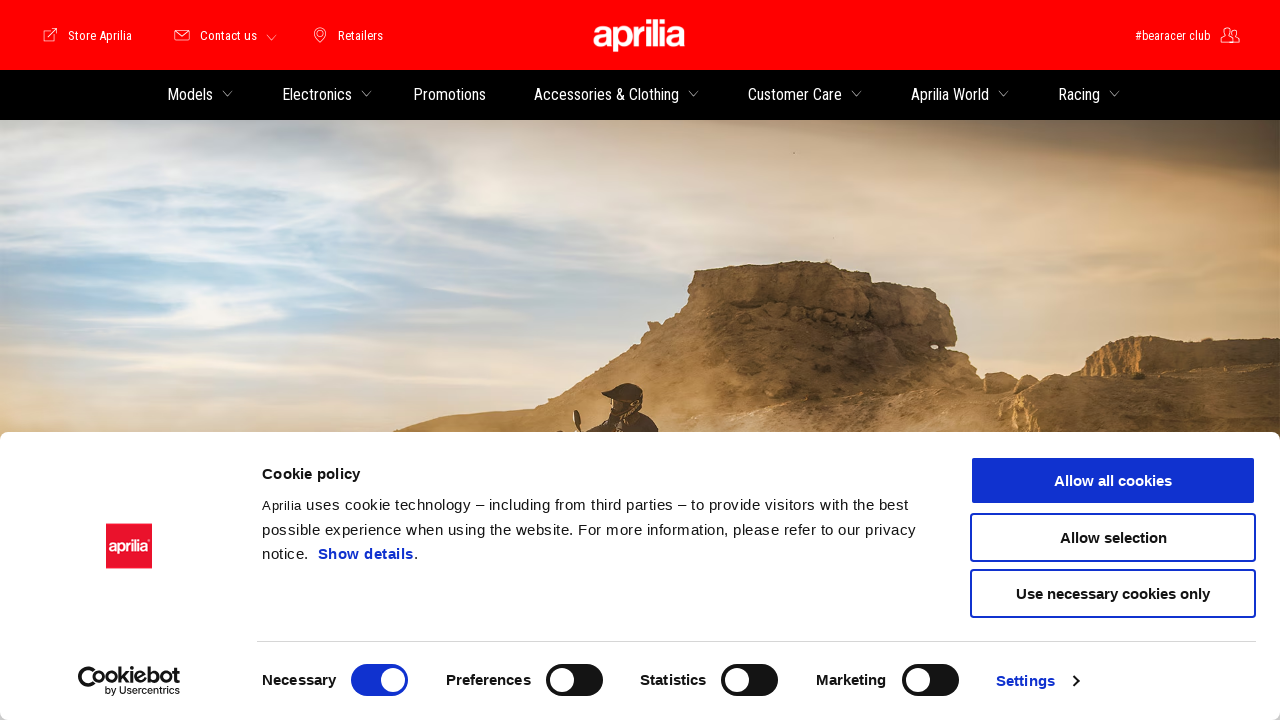

Verified page URL matches expected homepage URL
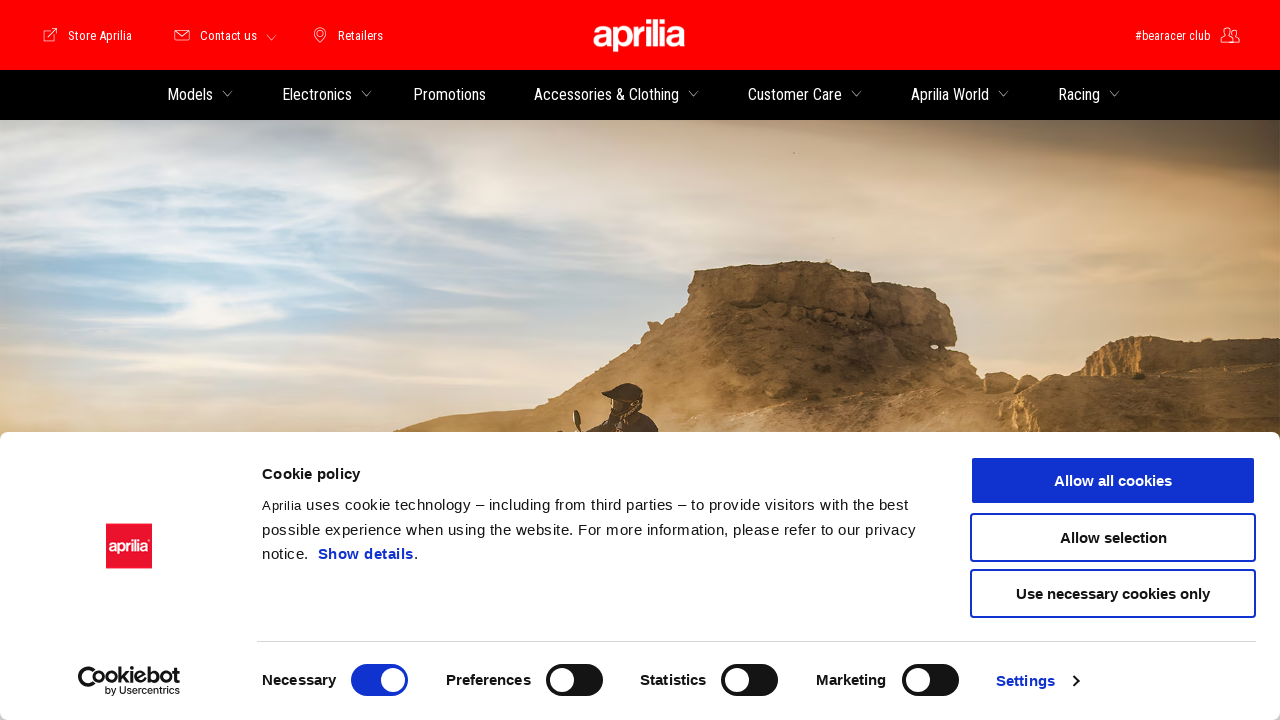

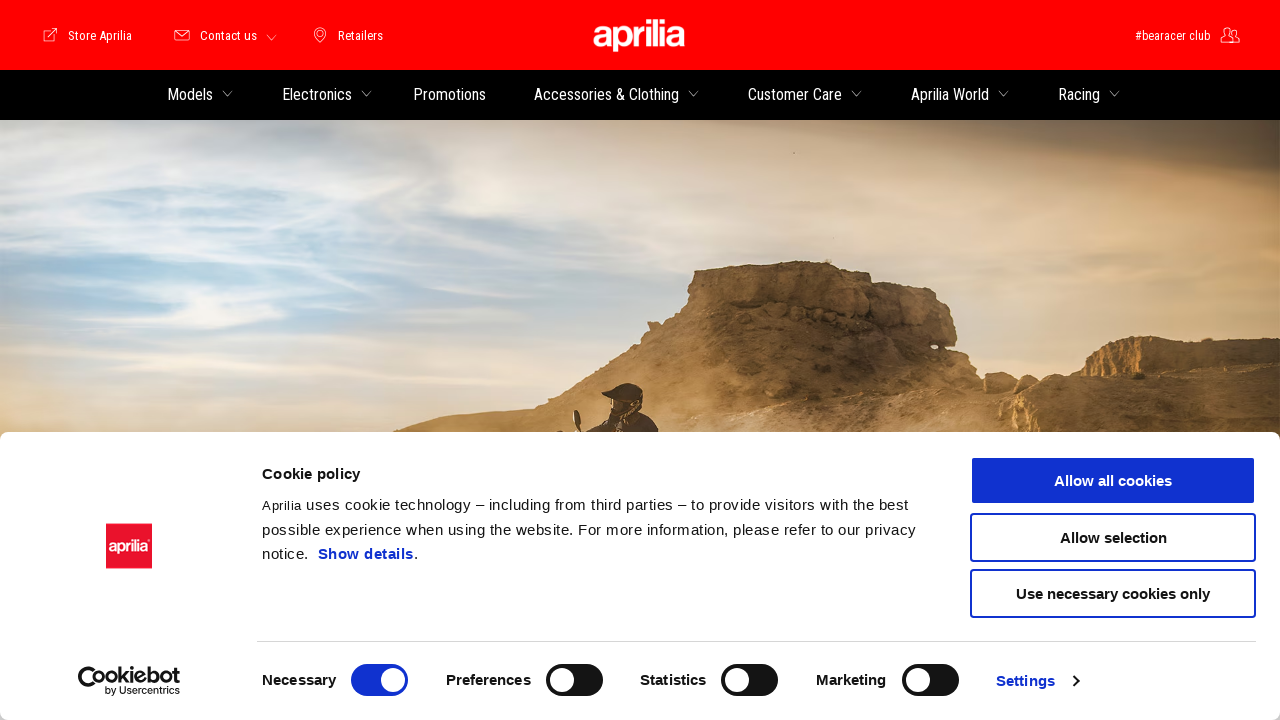